Navigates through a book catalog website, scrolling through pages and clicking the "Next" button to browse multiple pages of book listings

Starting URL: https://books.toscrape.com

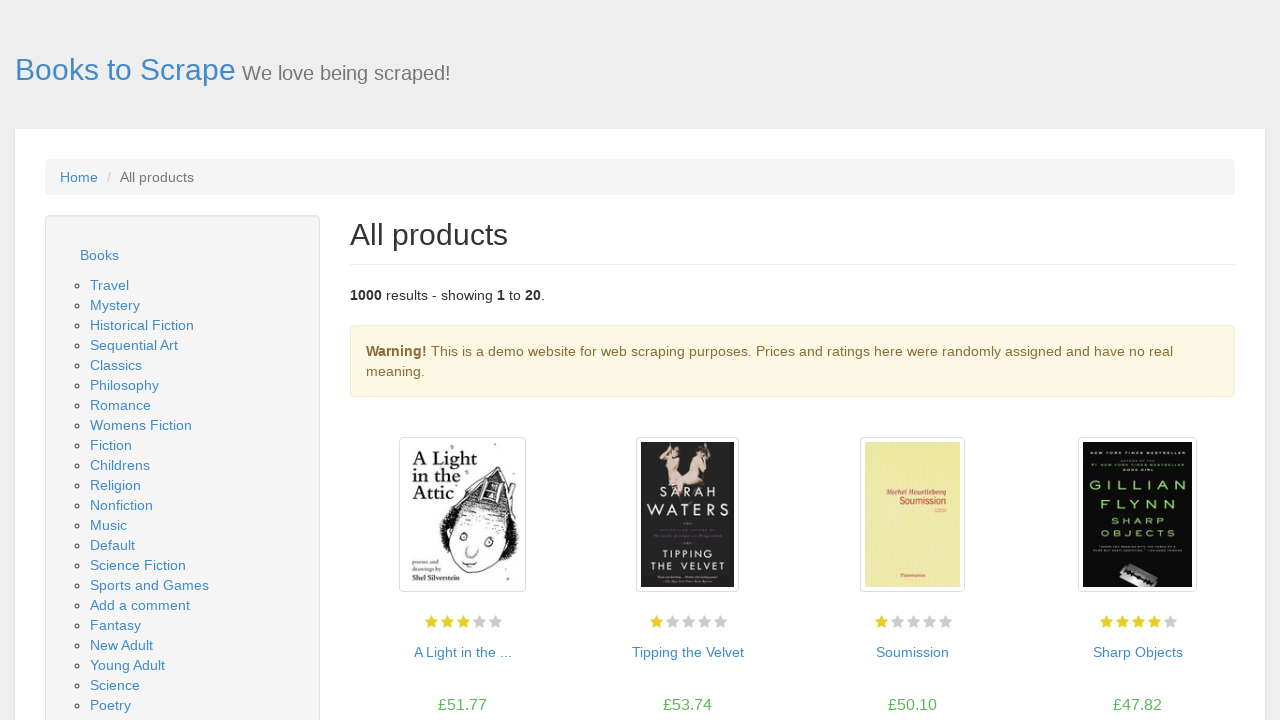

Waited for book listings to load on the catalog page
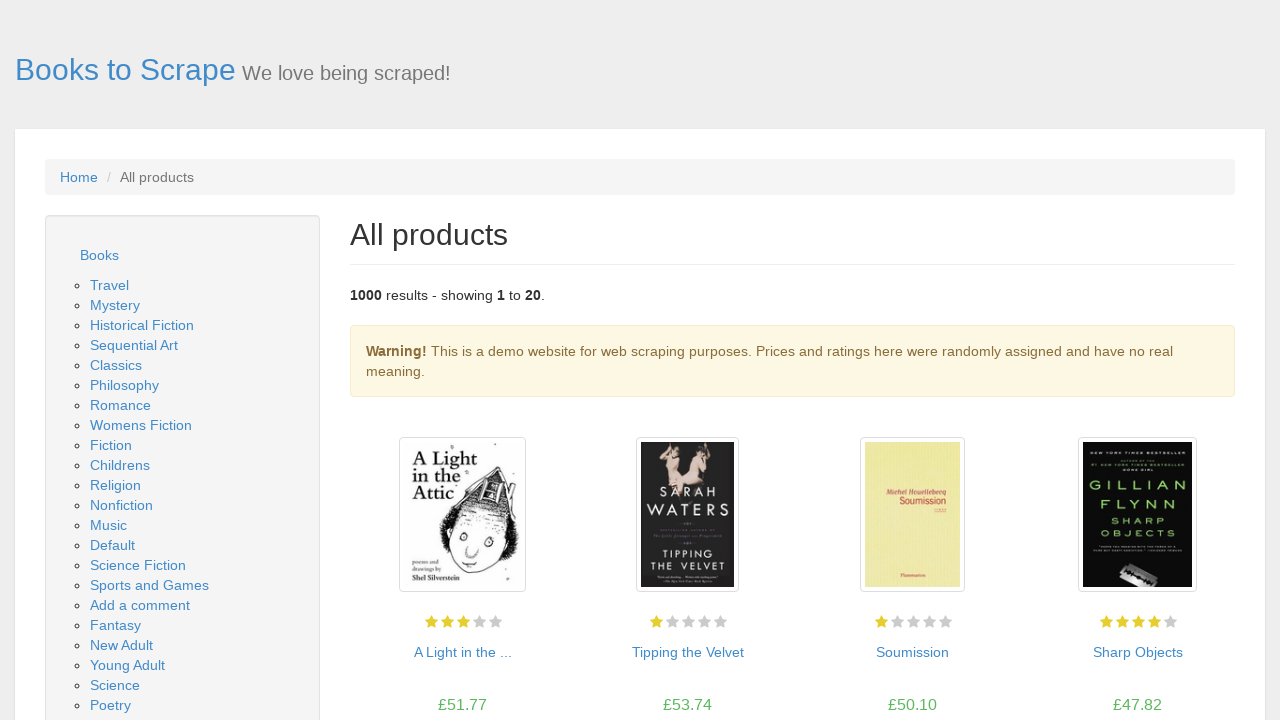

Scrolled down 2000 pixels to view more of the page
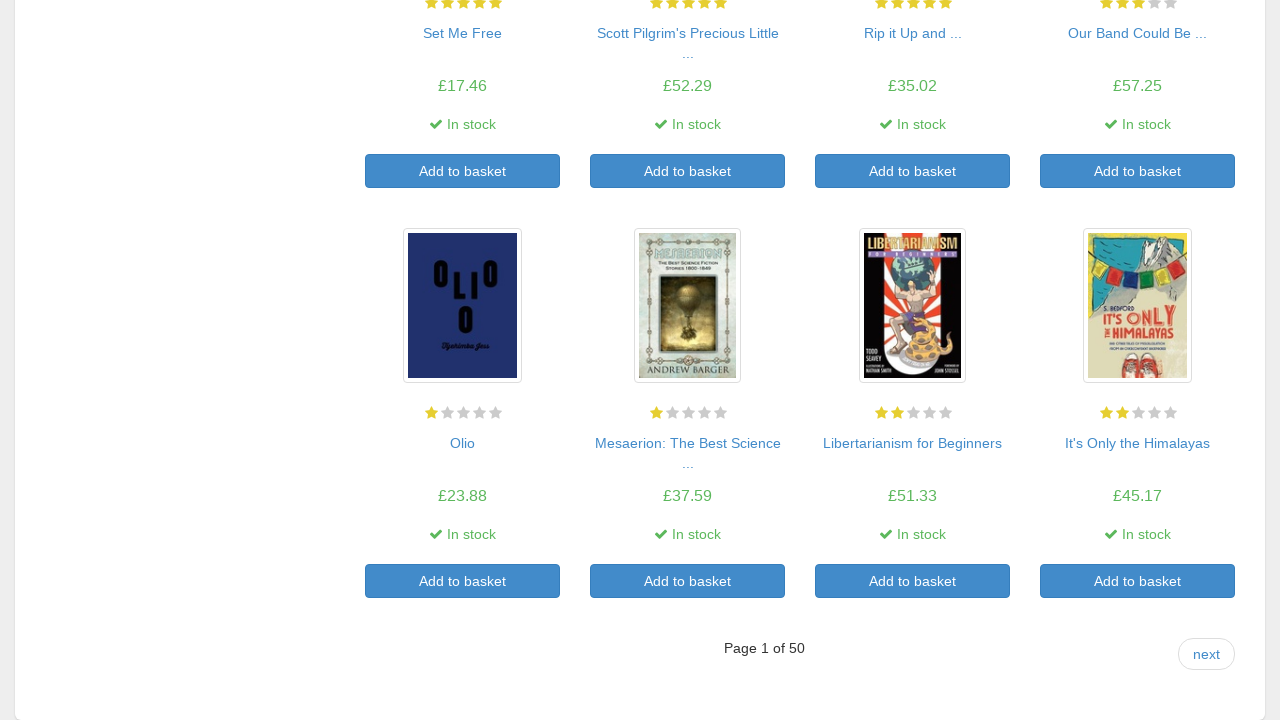

Clicked the Next button to navigate to page 2 at (1206, 654) on li.next a
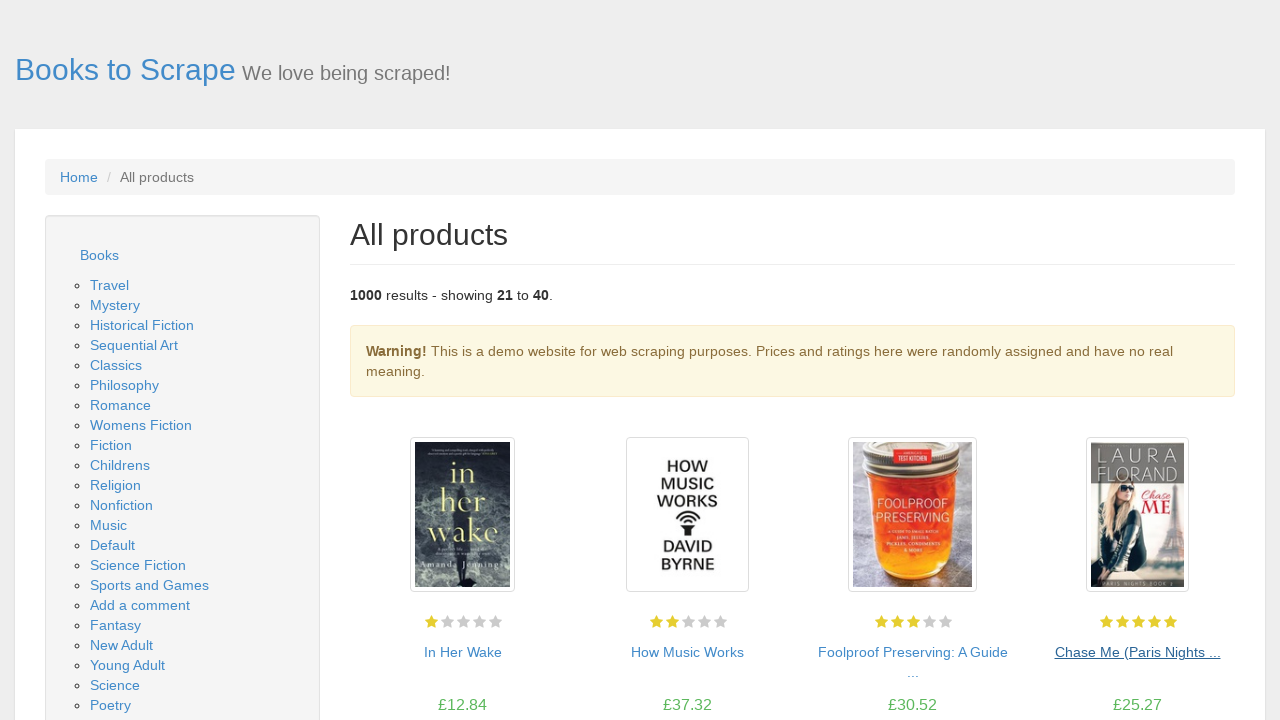

Waited for book listings to load on page 2
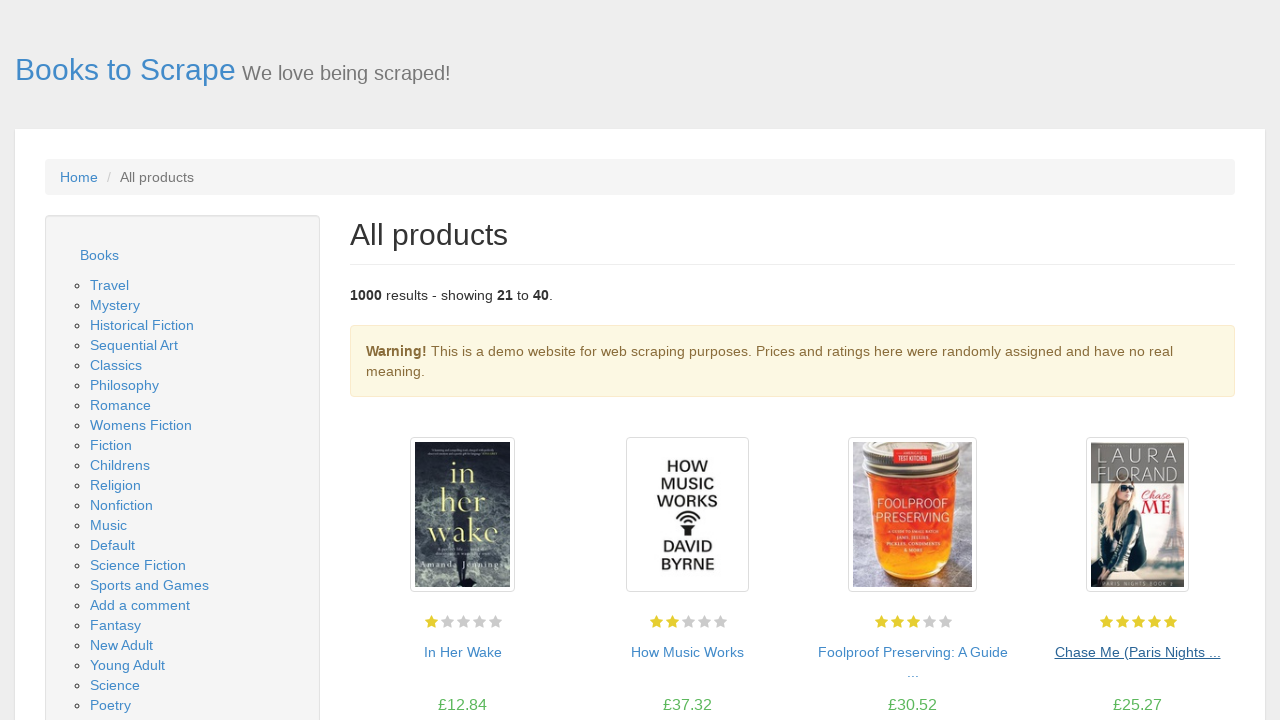

Scrolled down 2000 pixels on page 2
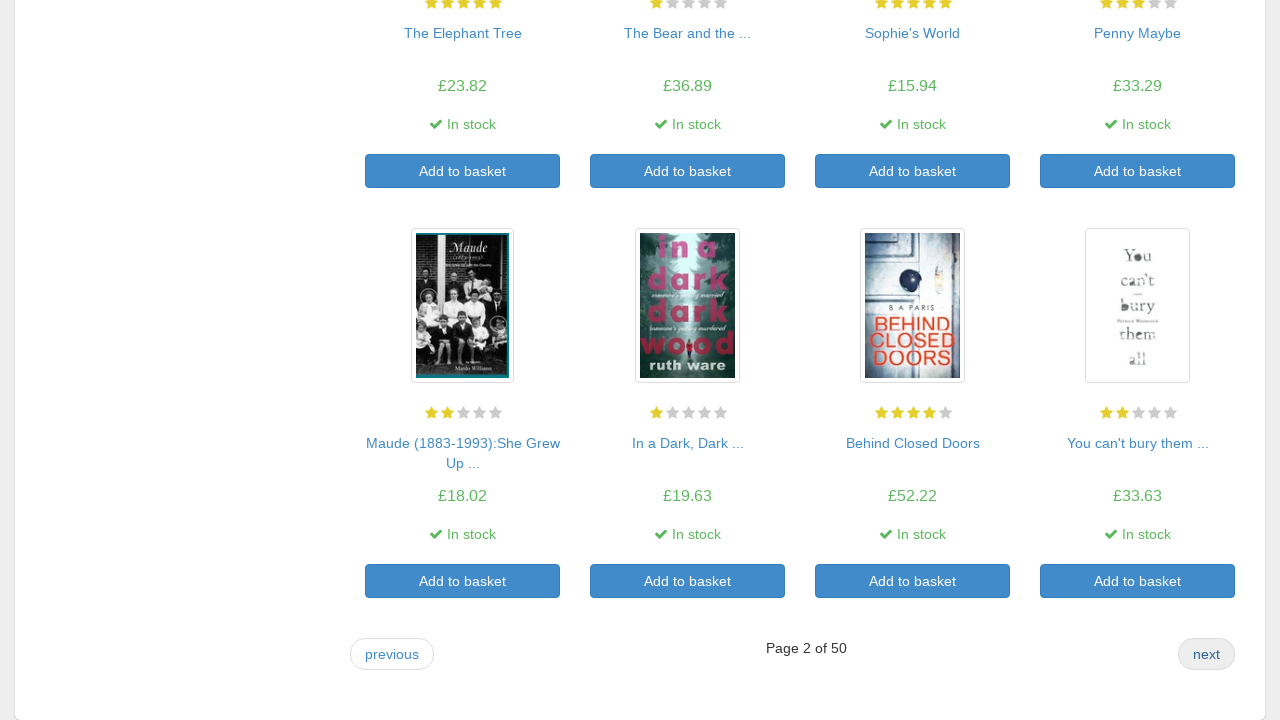

Clicked the Next button to navigate to page 3 at (1206, 654) on li.next a
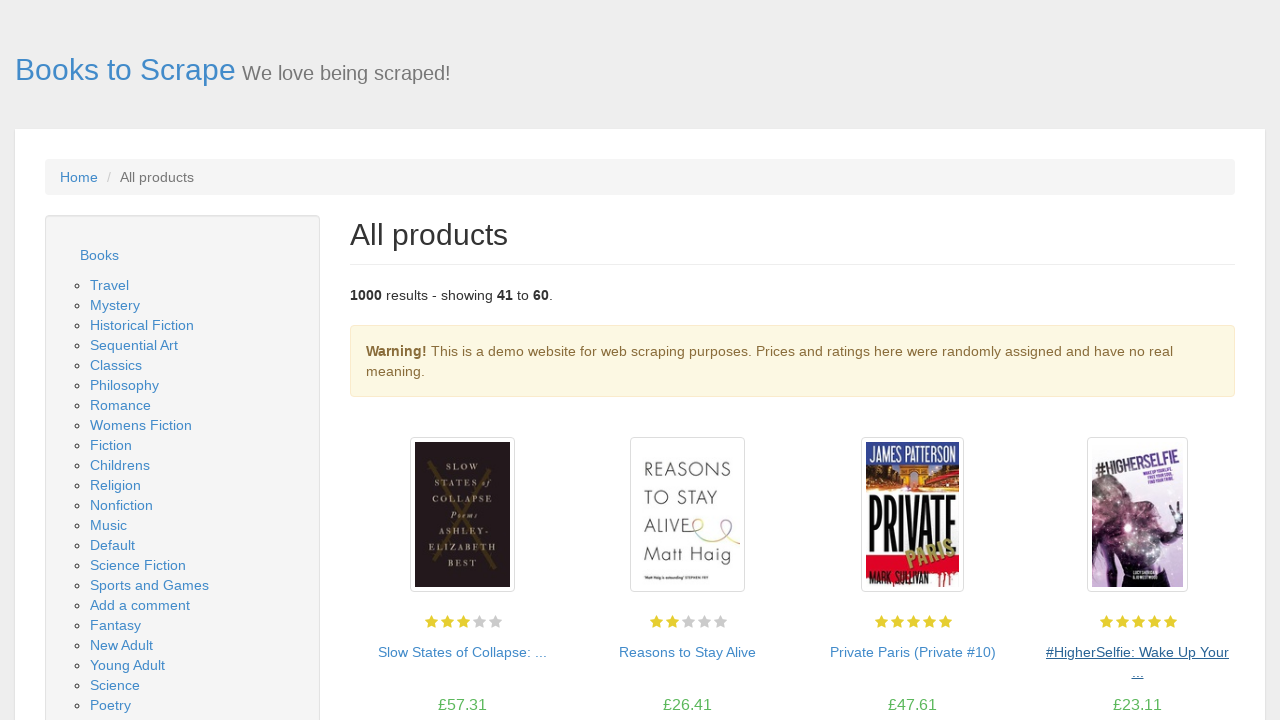

Waited for book listings to load on page 3
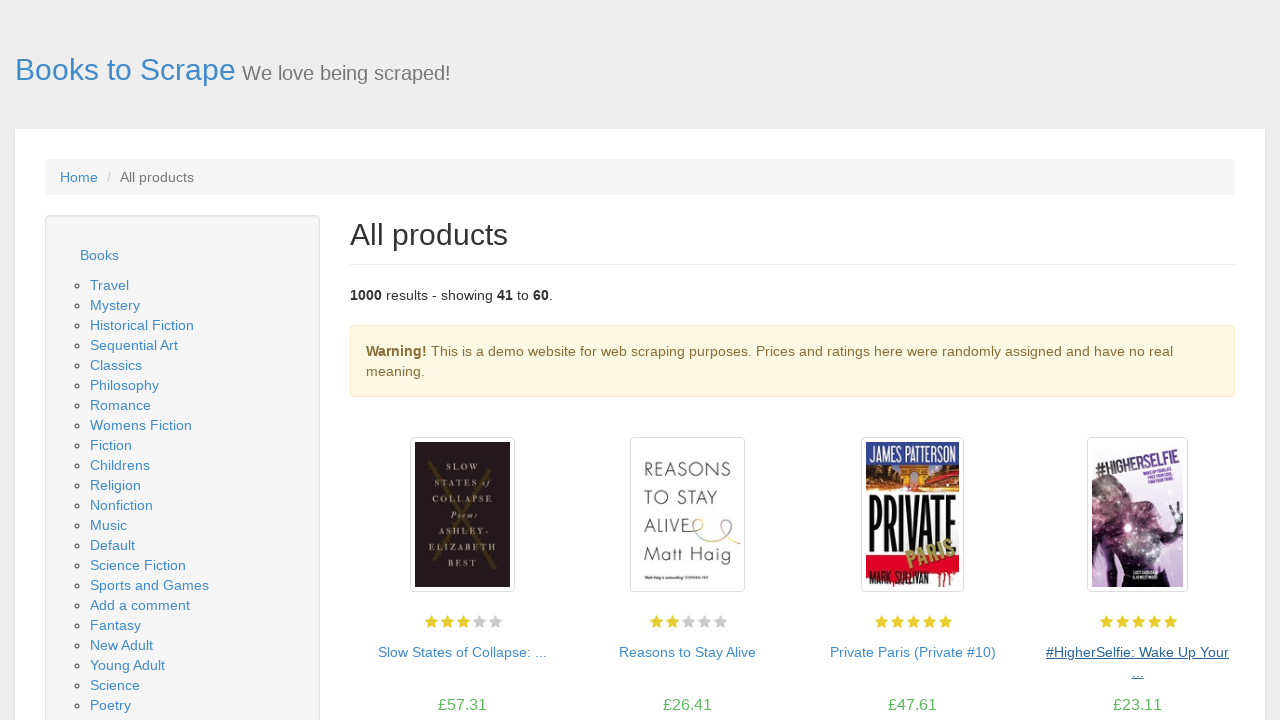

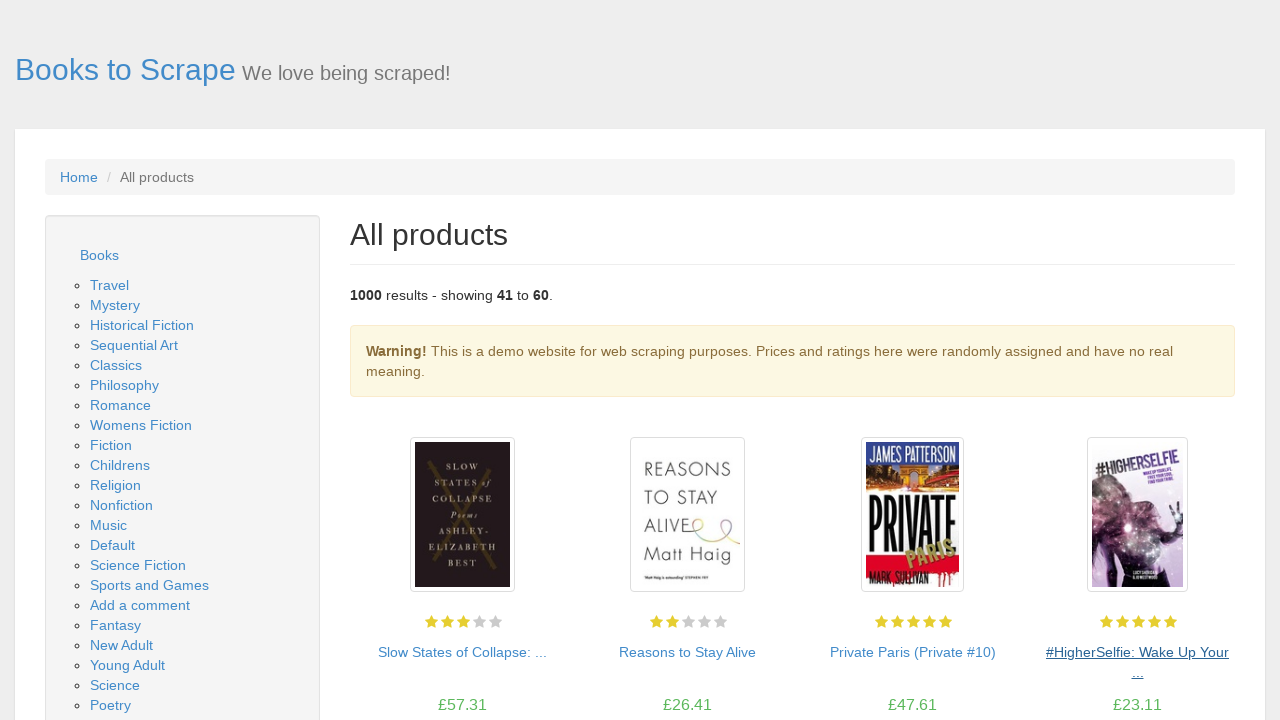